Tests double-click functionality by navigating to the DemoQA Elements section and performing a double-click on a button

Starting URL: https://demoqa.com

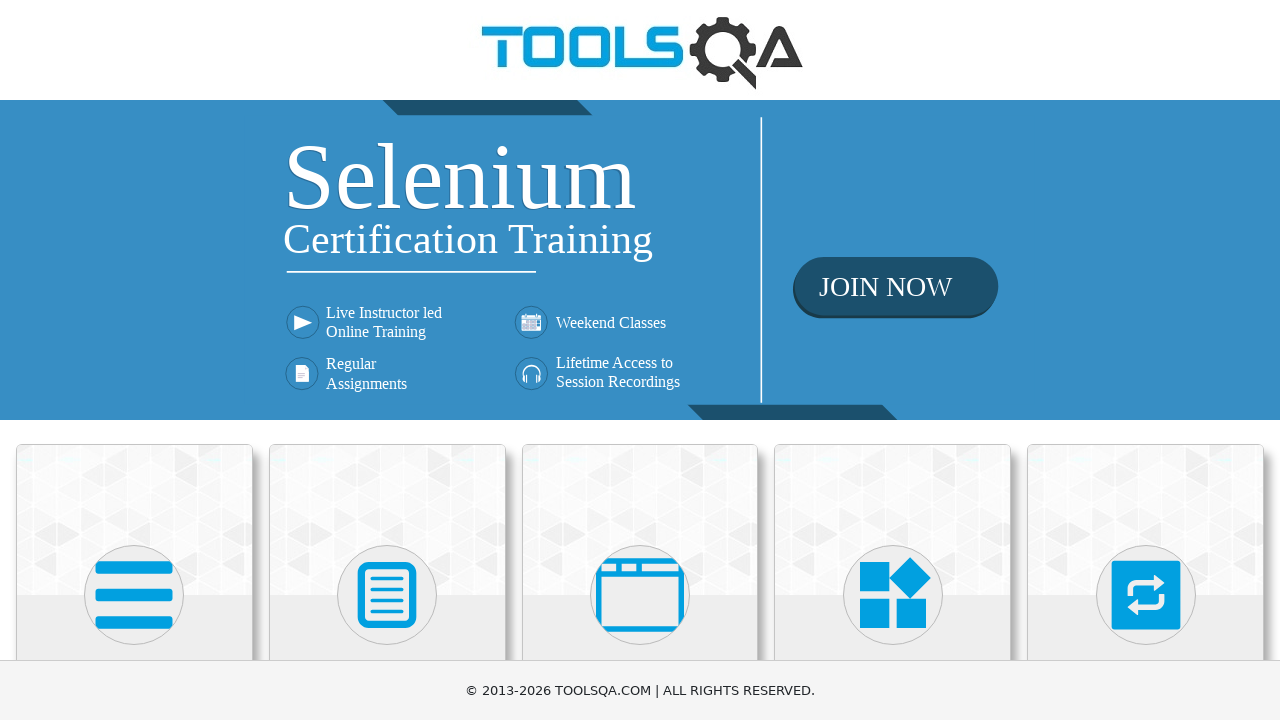

Located Elements section heading
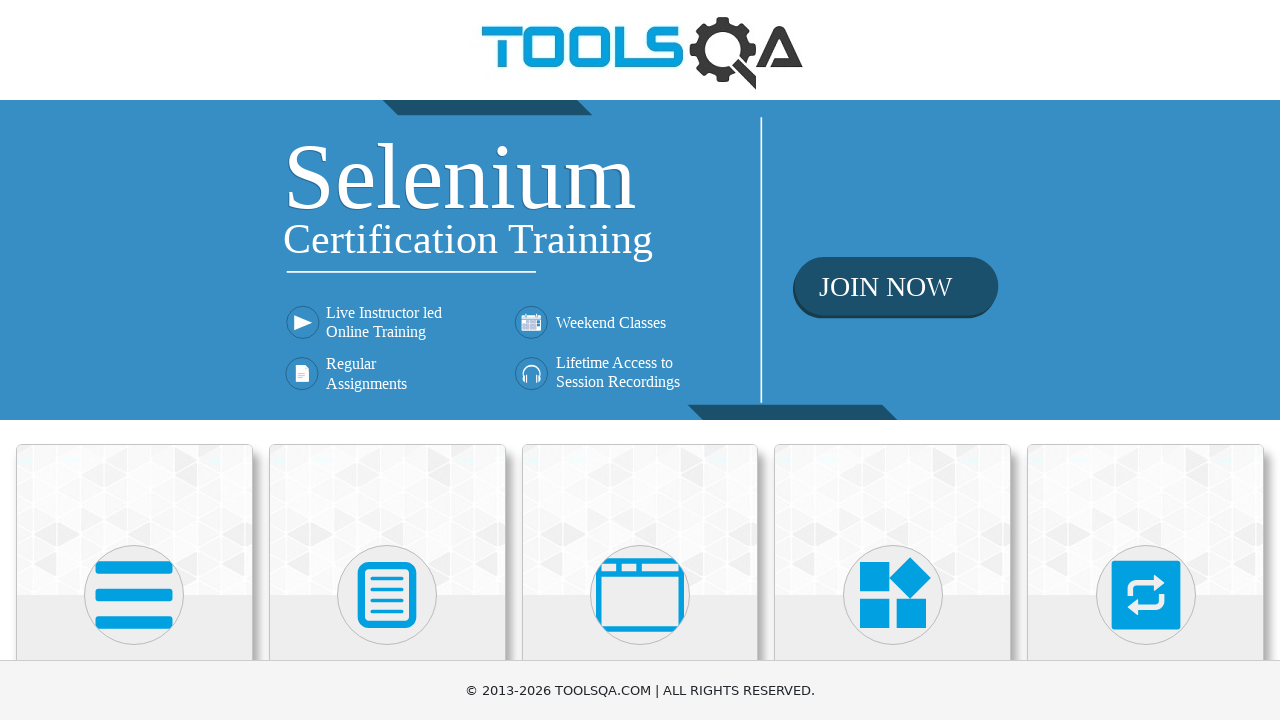

Scrolled Elements section heading into view
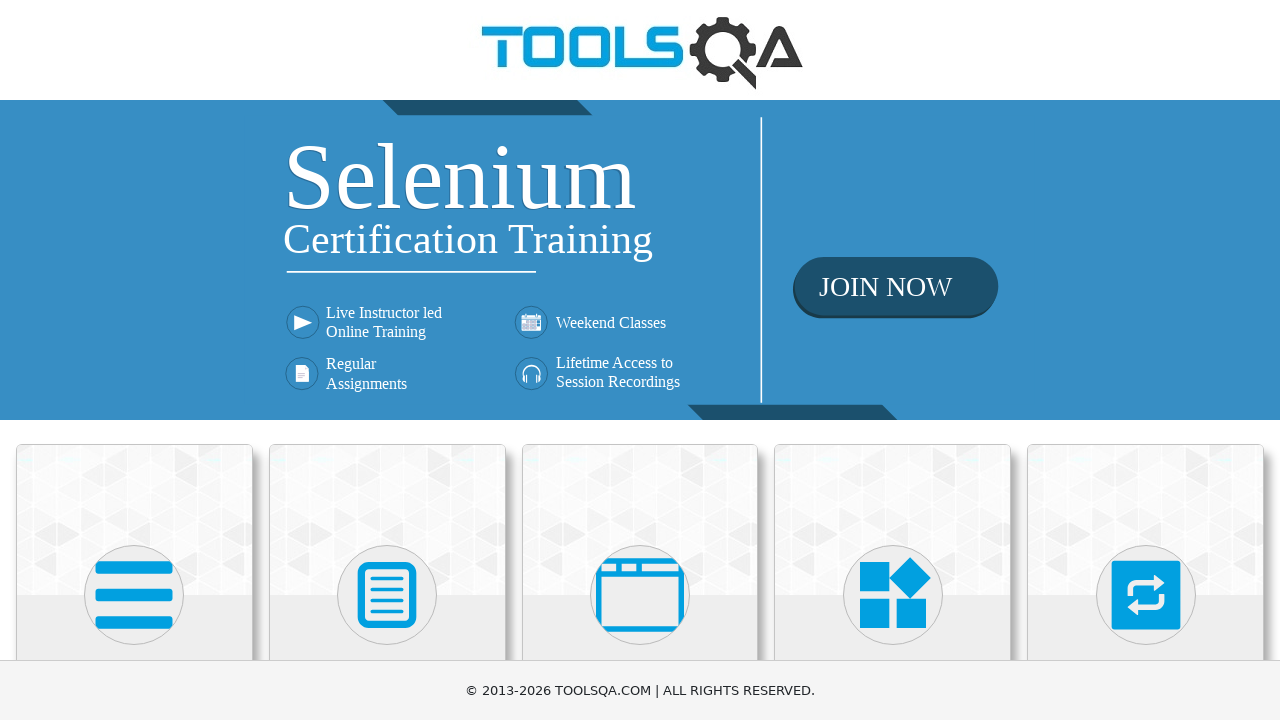

Clicked on Elements section at (134, 360) on xpath=//h5[contains(text(),'Elements')]
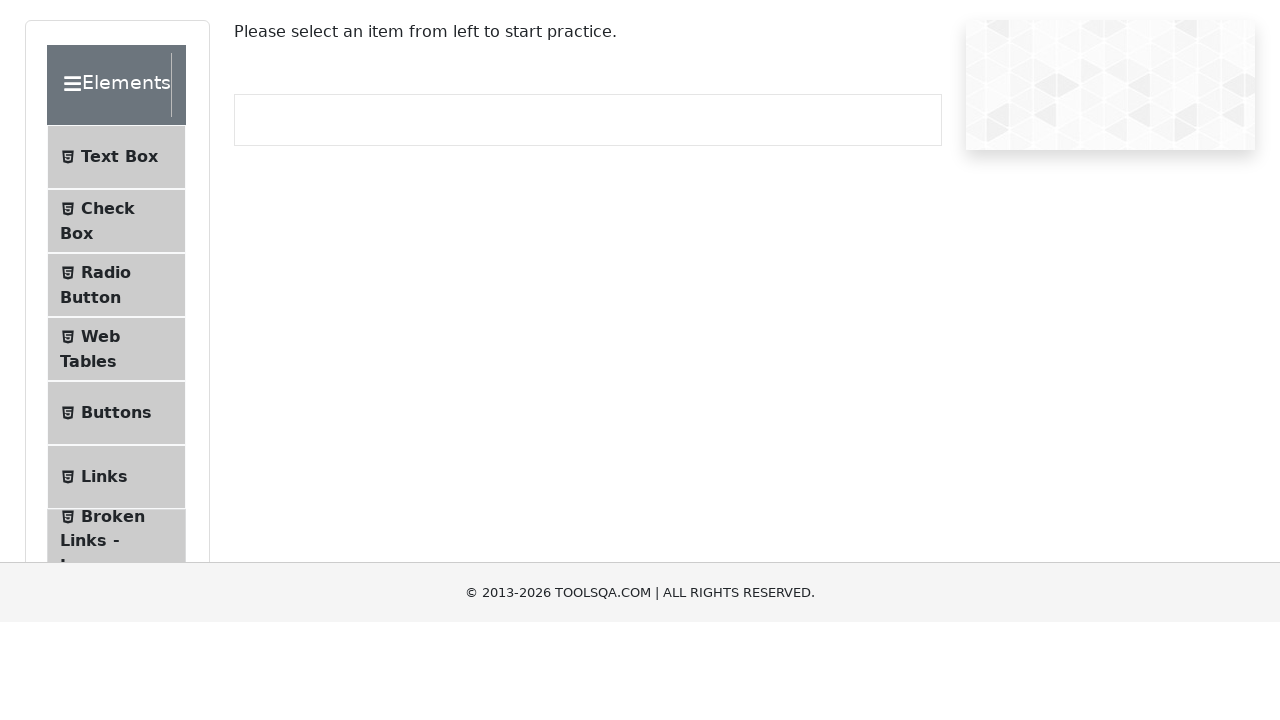

Clicked on Buttons menu item at (116, 517) on xpath=//span[contains(text(),'Buttons')]
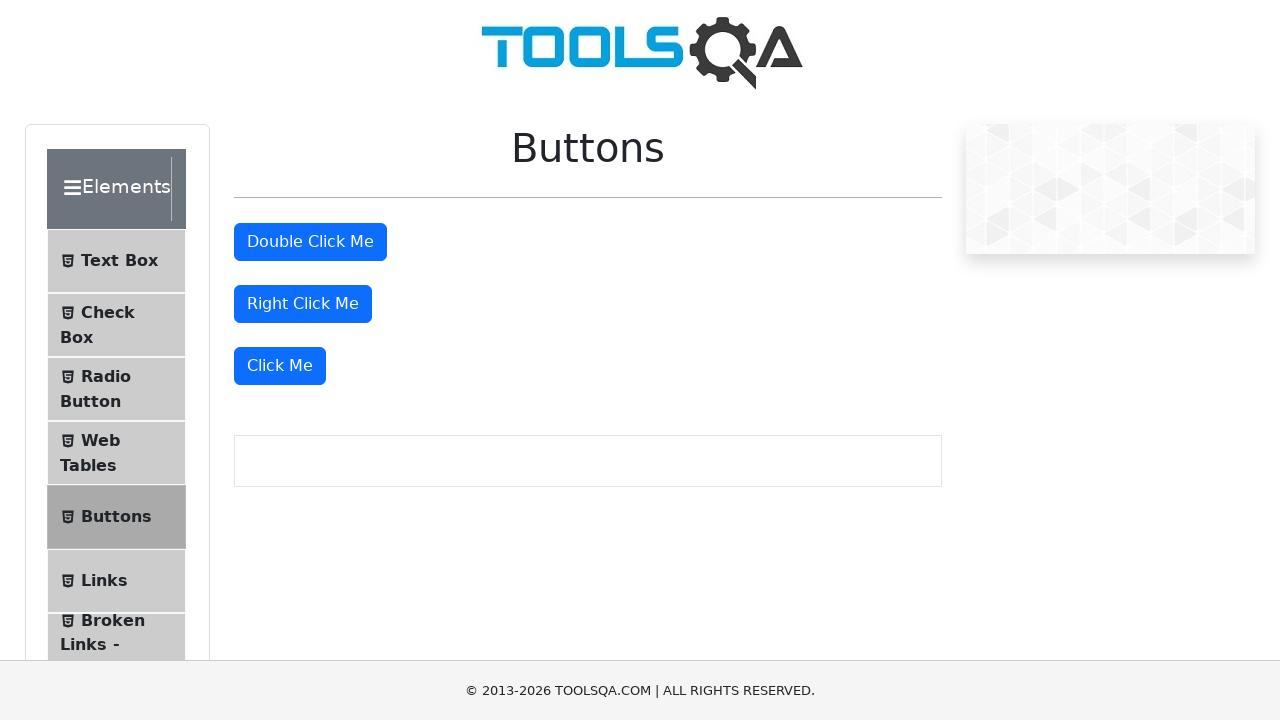

Double-clicked on the double-click button at (310, 242) on #doubleClickBtn
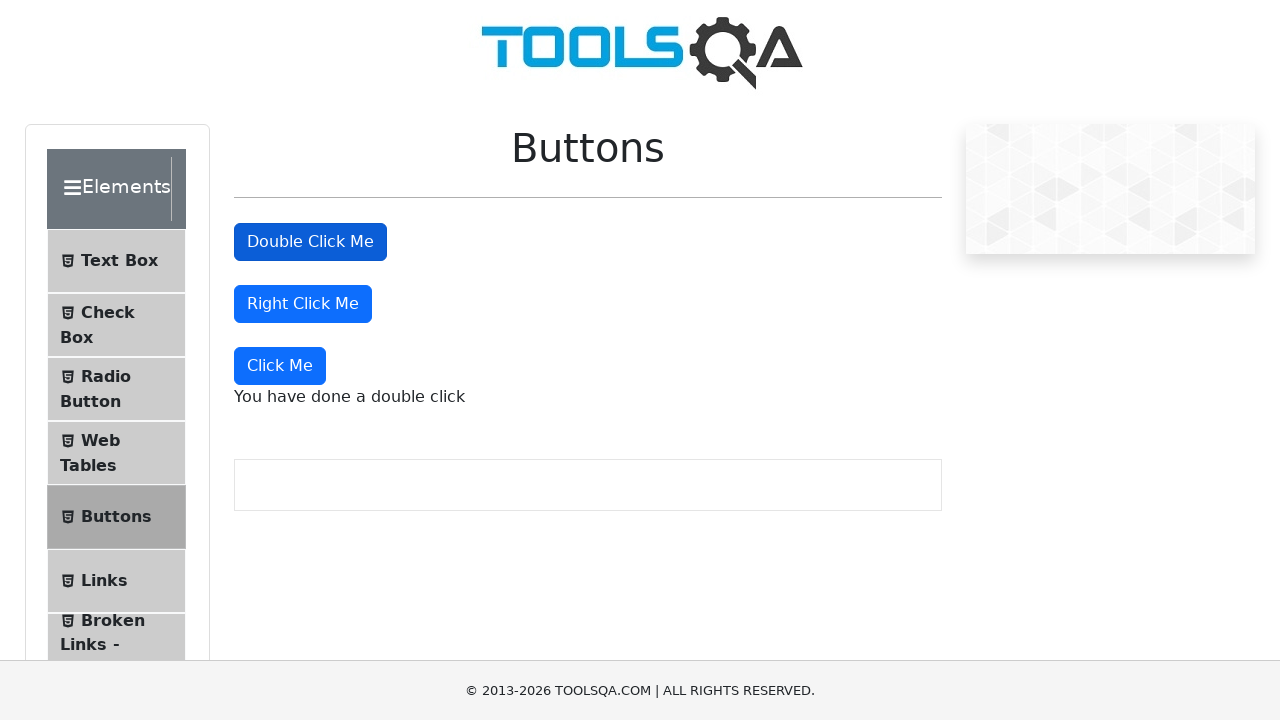

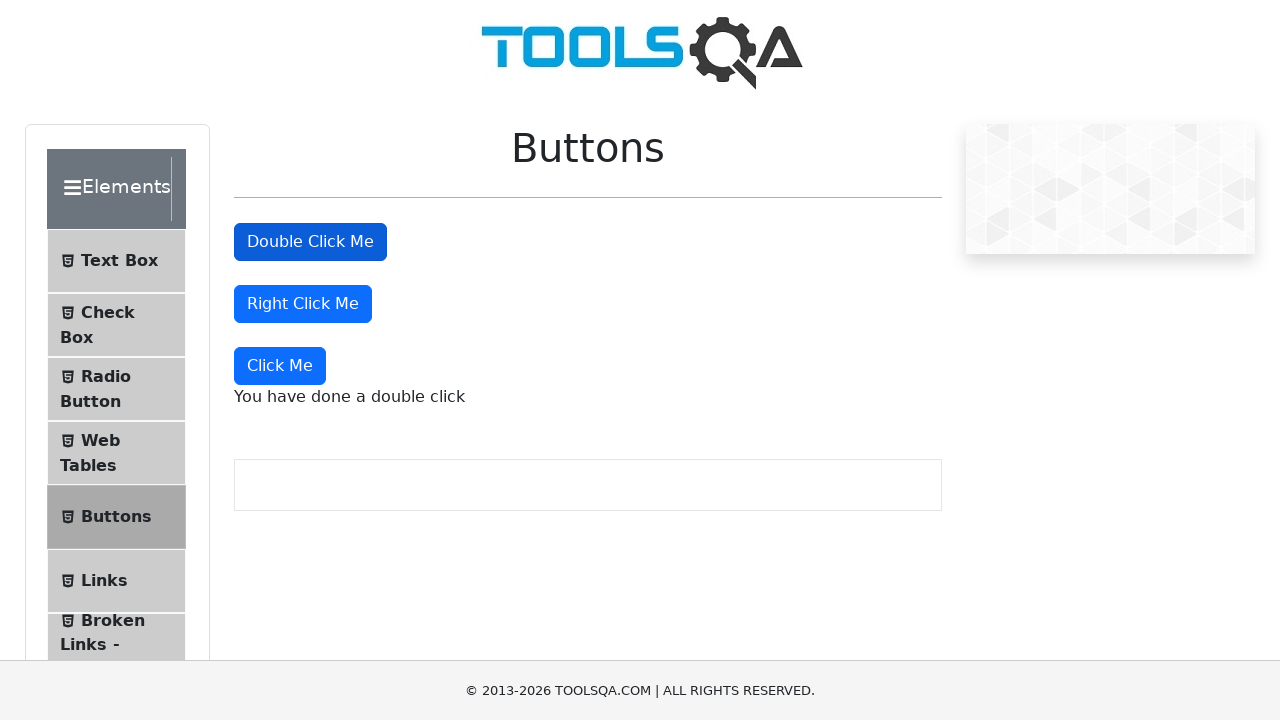